Tests handling of JavaScript confirm dialogs by clicking a button that triggers a confirm dialog and dismissing it

Starting URL: https://the-internet.herokuapp.com/javascript_alerts

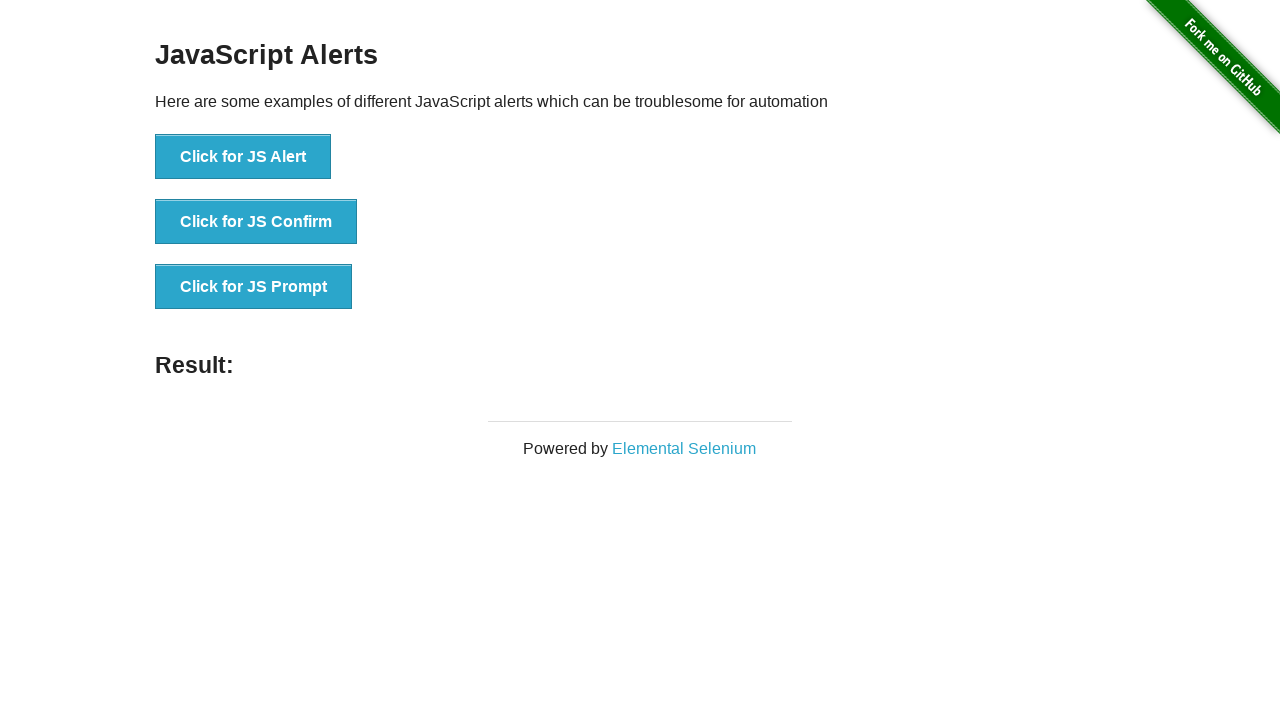

Set up dialog handler to dismiss confirm dialogs
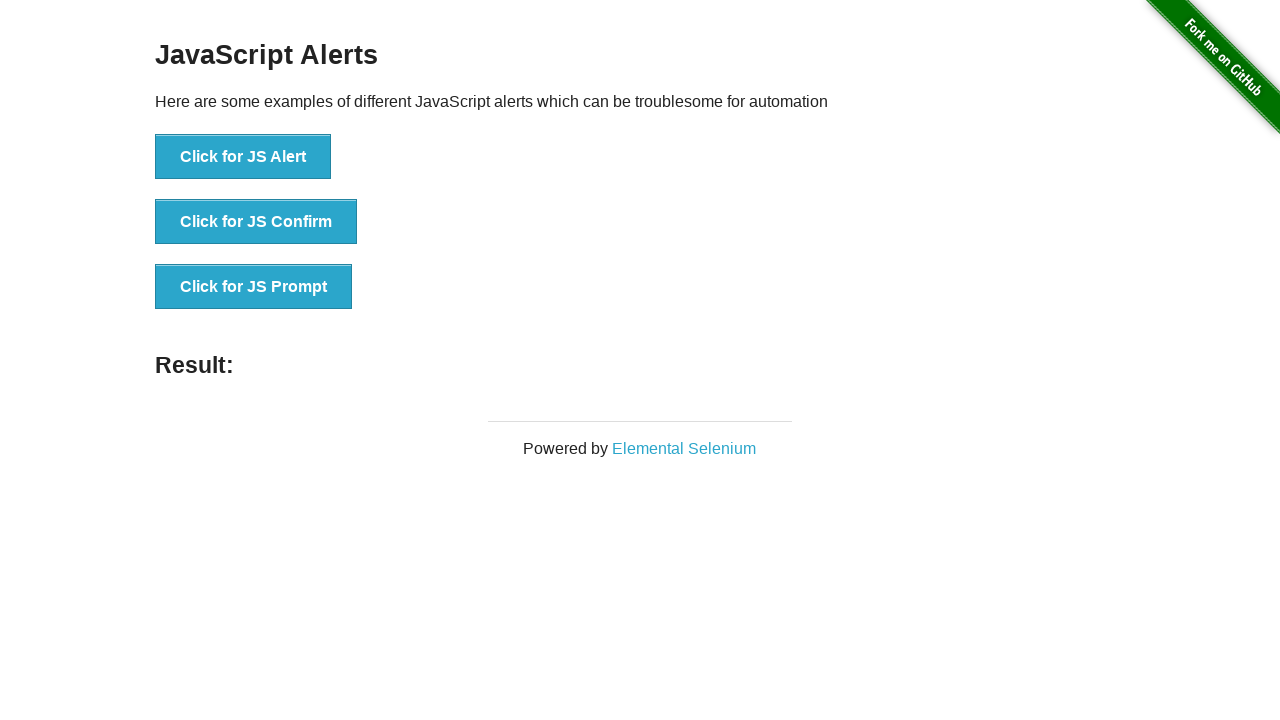

Clicked 'Click for JS Confirm' button to trigger confirm dialog at (256, 222) on xpath=//button[text()='Click for JS Confirm']
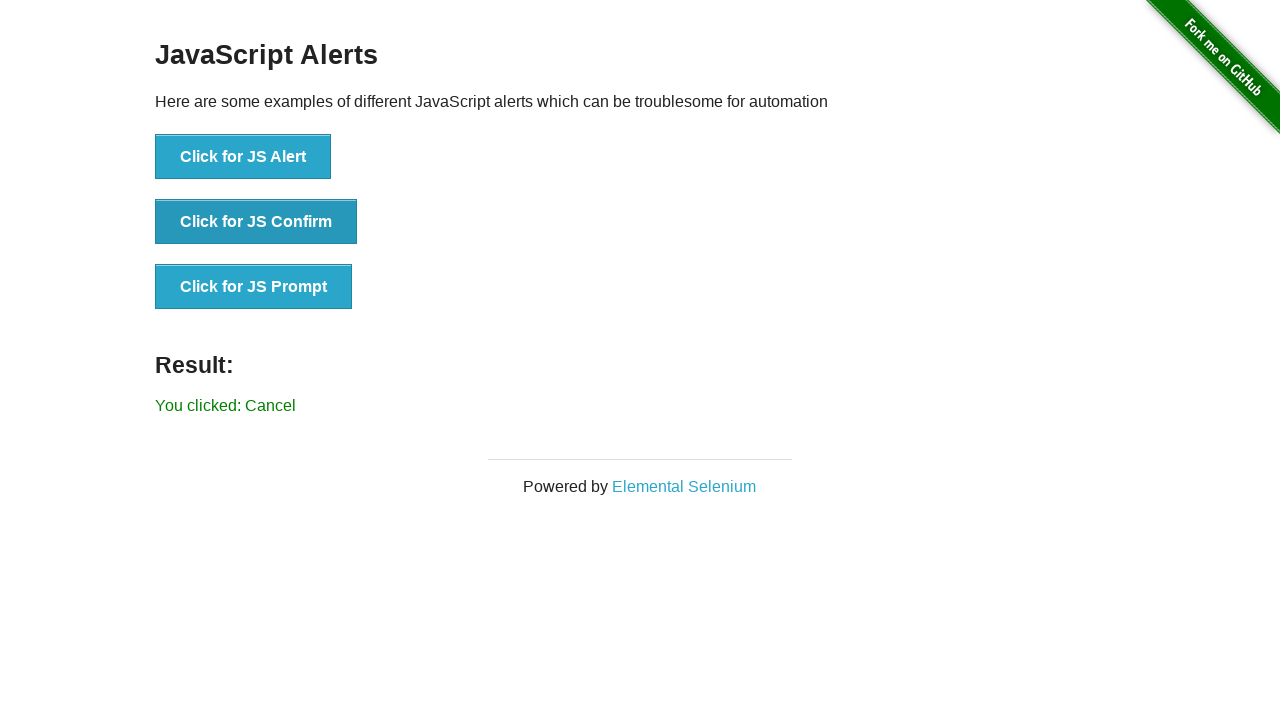

Confirmed dialog was dismissed and result element loaded
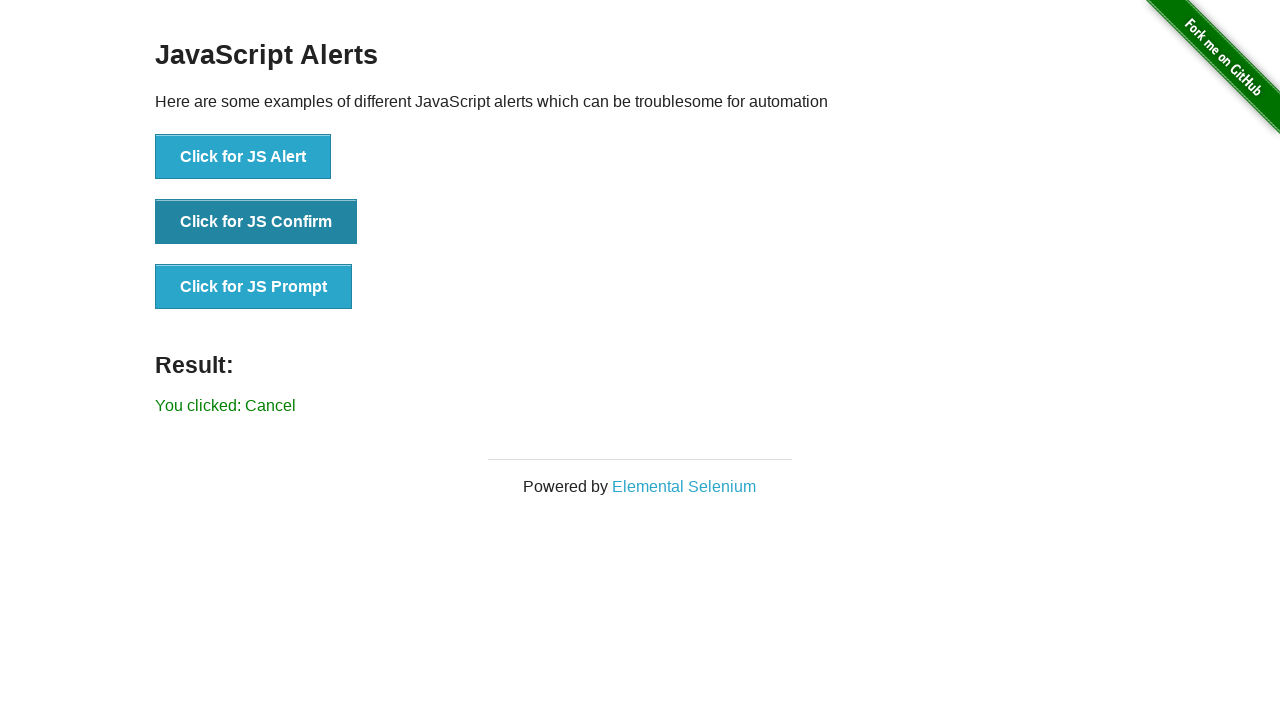

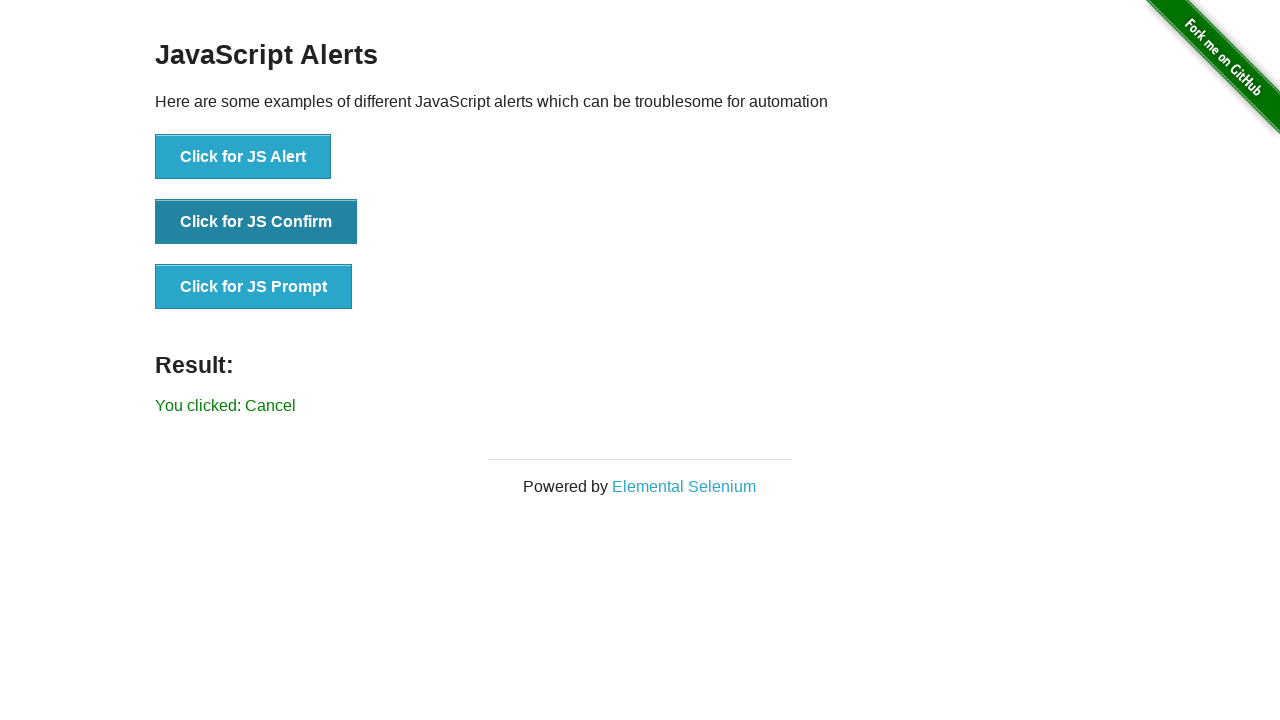